Tests dropdown selection functionality by selecting options using different methods (by index, value, and visible text)

Starting URL: https://demoqa.com/select-menu

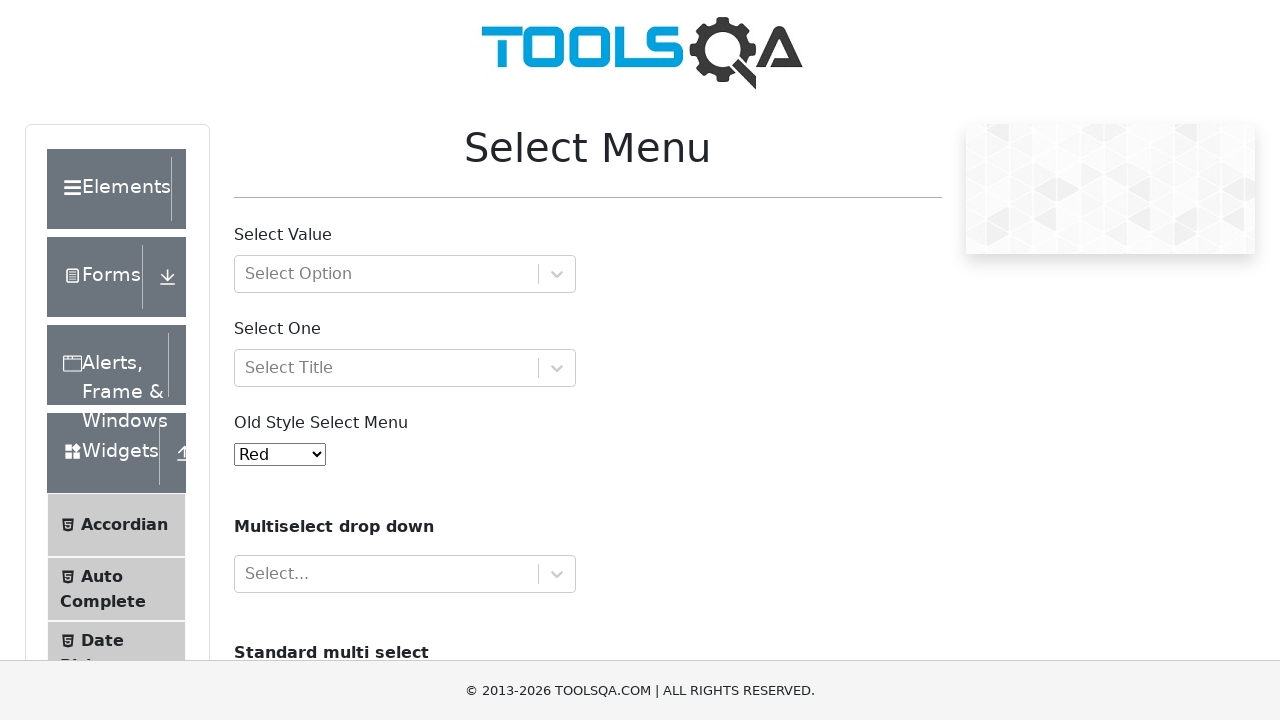

Located the dropdown element with id 'oldSelectMenu'
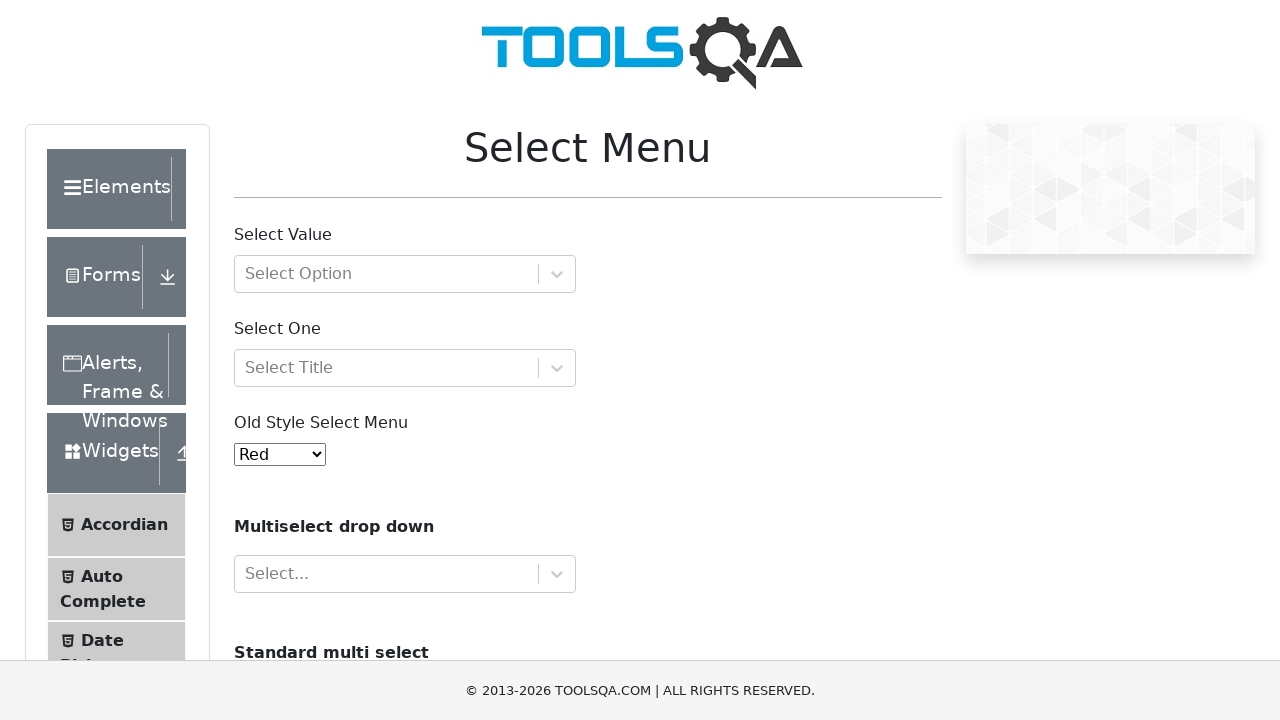

Selected Yellow option by index 3 from dropdown on #oldSelectMenu
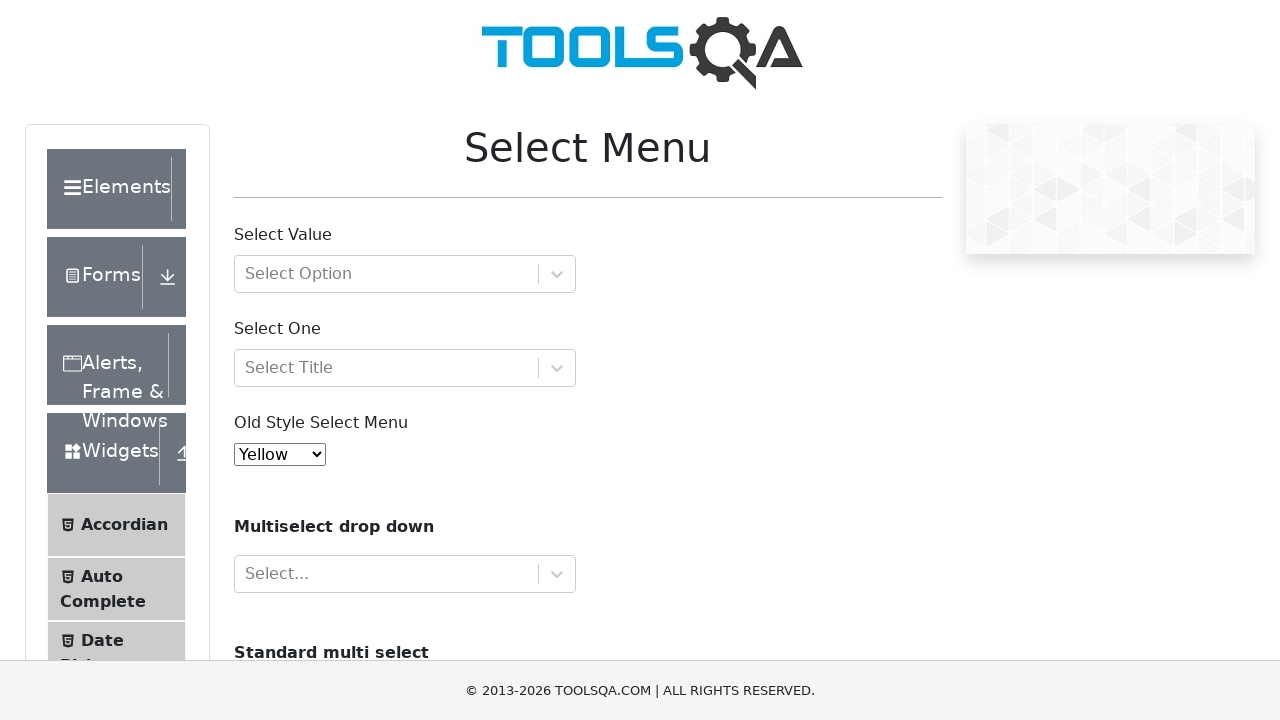

Selected Purple option by value '4' from dropdown on #oldSelectMenu
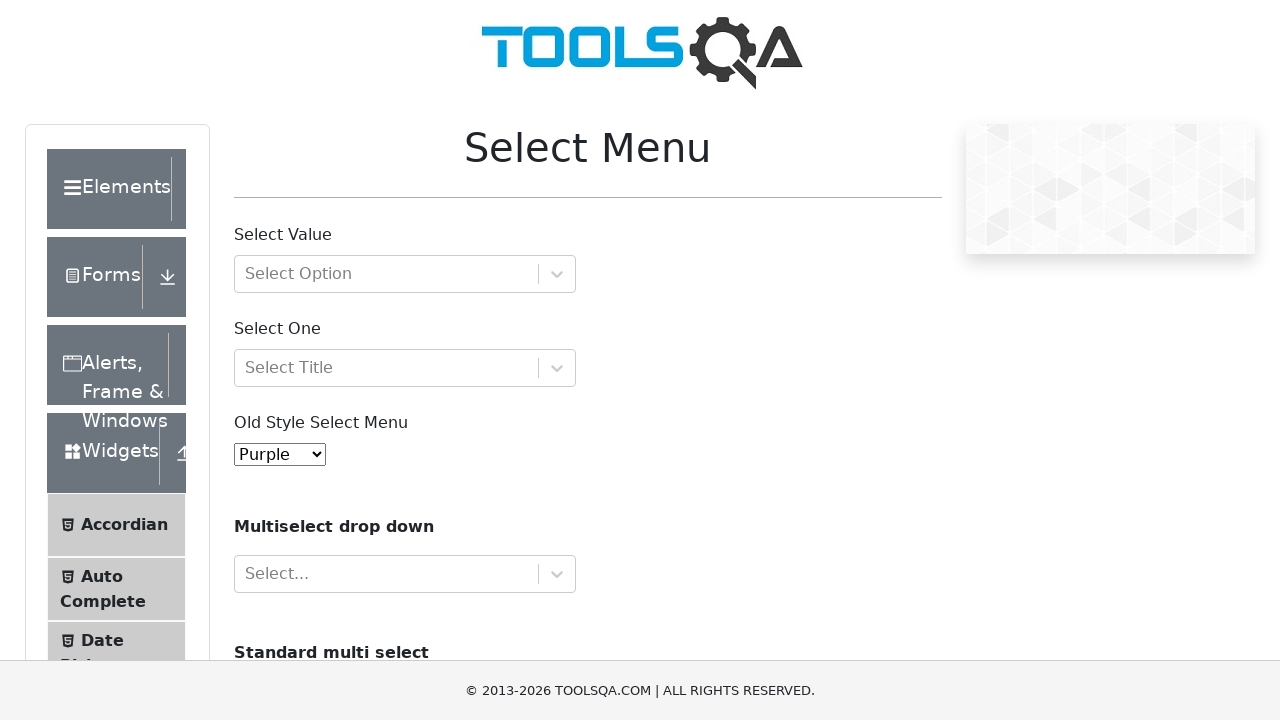

Selected Black option by visible text from dropdown on #oldSelectMenu
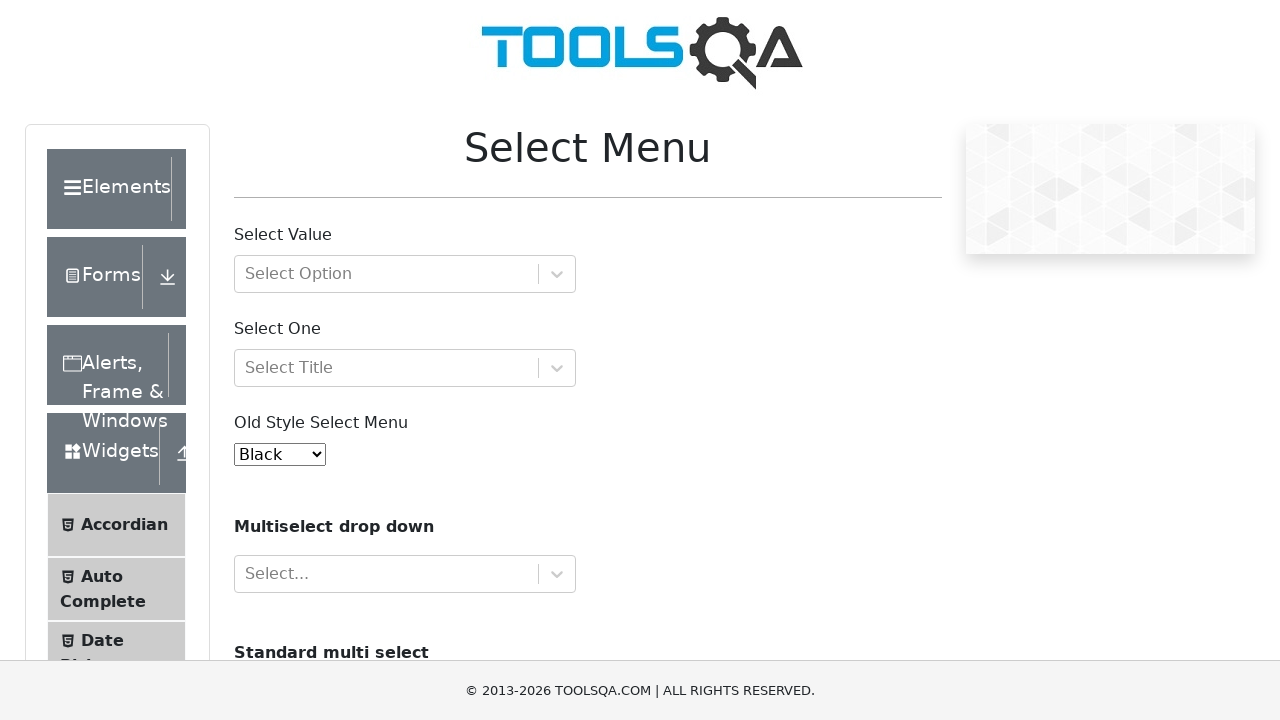

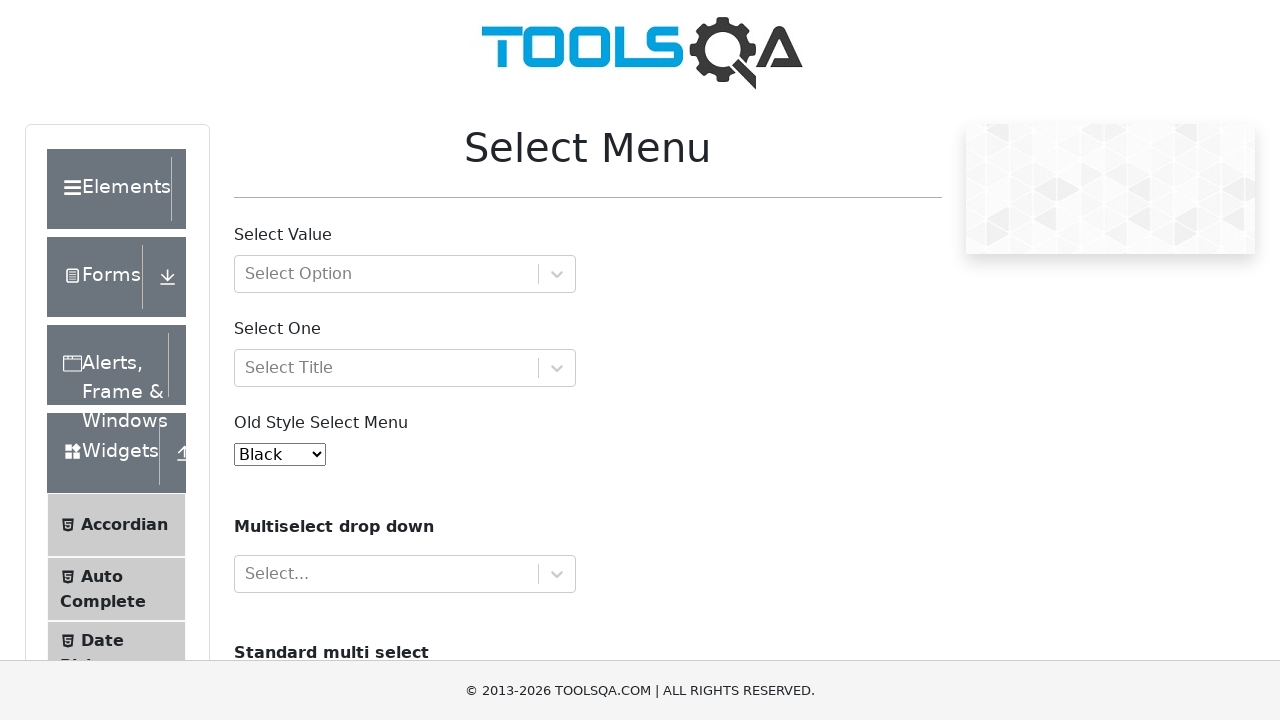